Tests JavaScript alert dialog by clicking the alert button and accepting the alert

Starting URL: https://the-internet.herokuapp.com/javascript_alerts

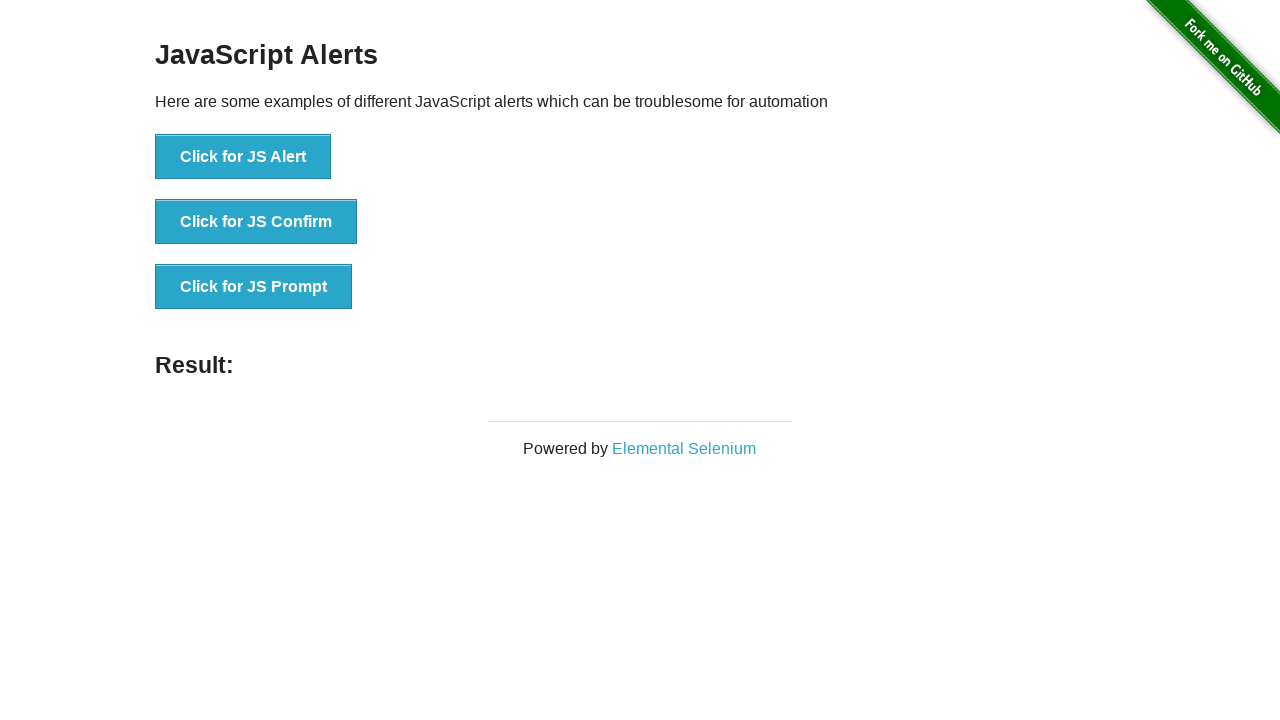

Clicked the 'Click for JS Alert' button at (243, 157) on xpath=//button[text()='Click for JS Alert']
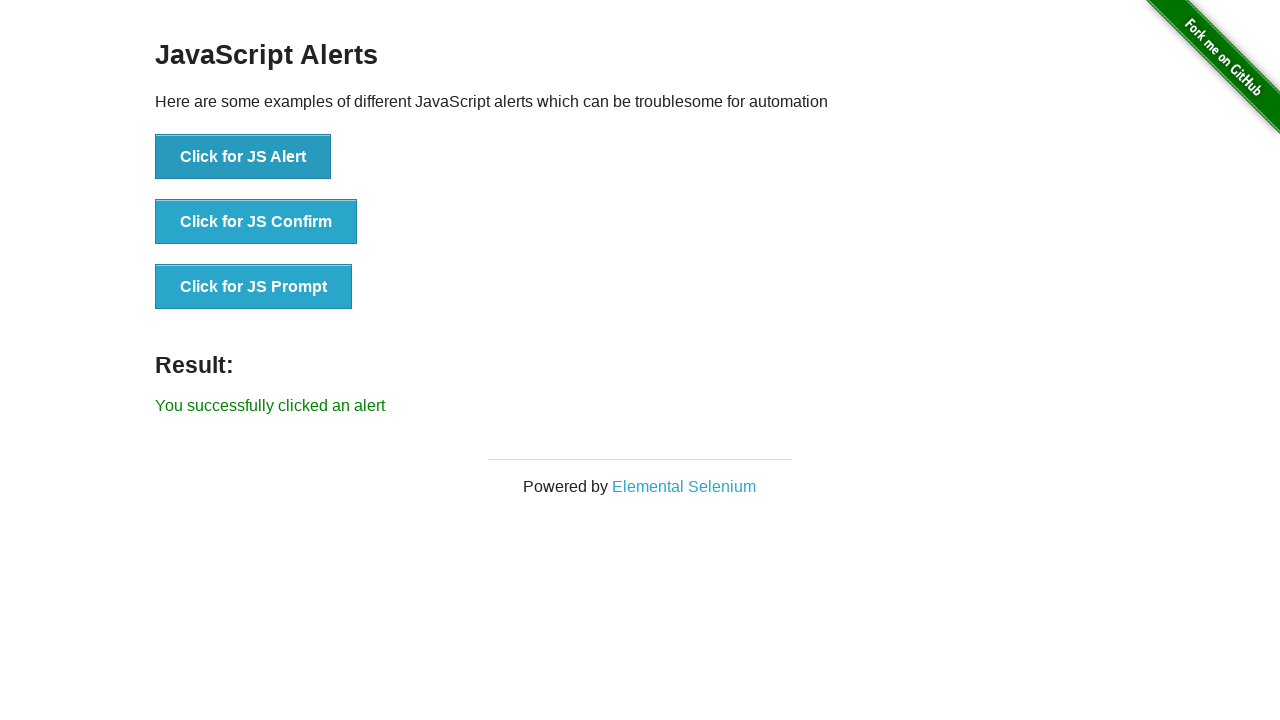

Set up dialog handler to accept alerts
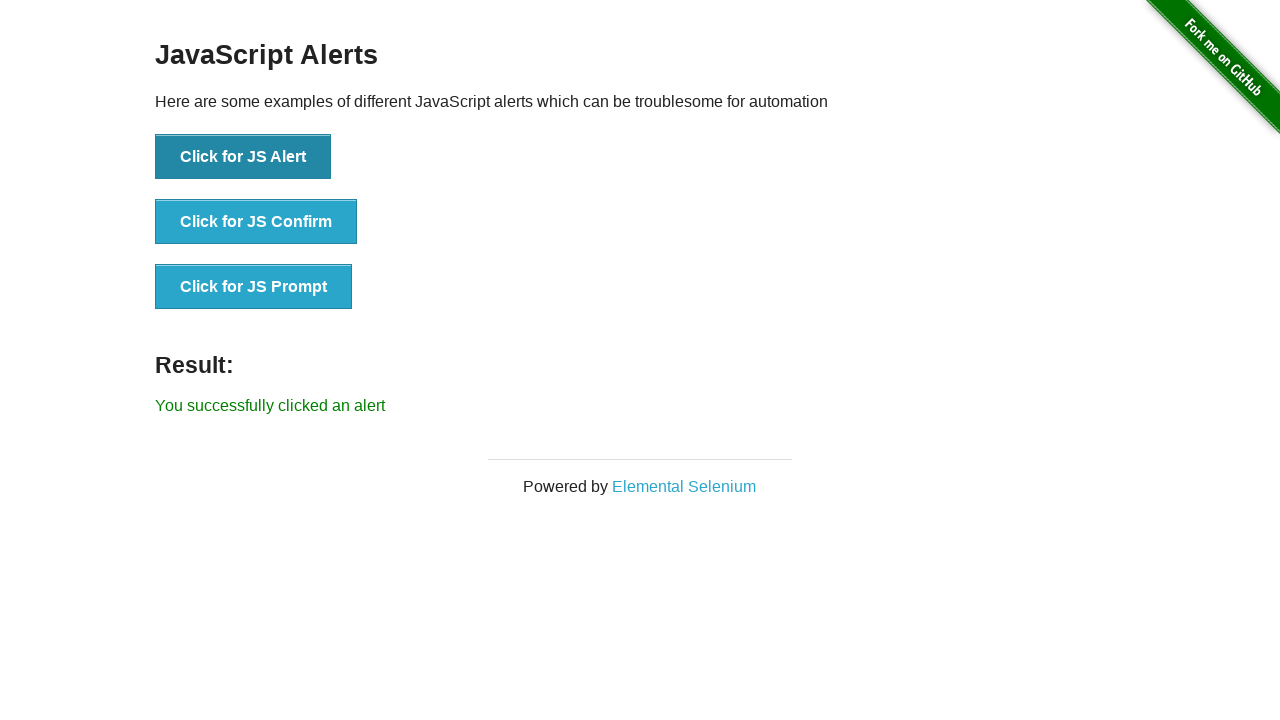

Clicked the 'Click for JS Alert' button and accepted the JavaScript alert dialog at (243, 157) on xpath=//button[text()='Click for JS Alert']
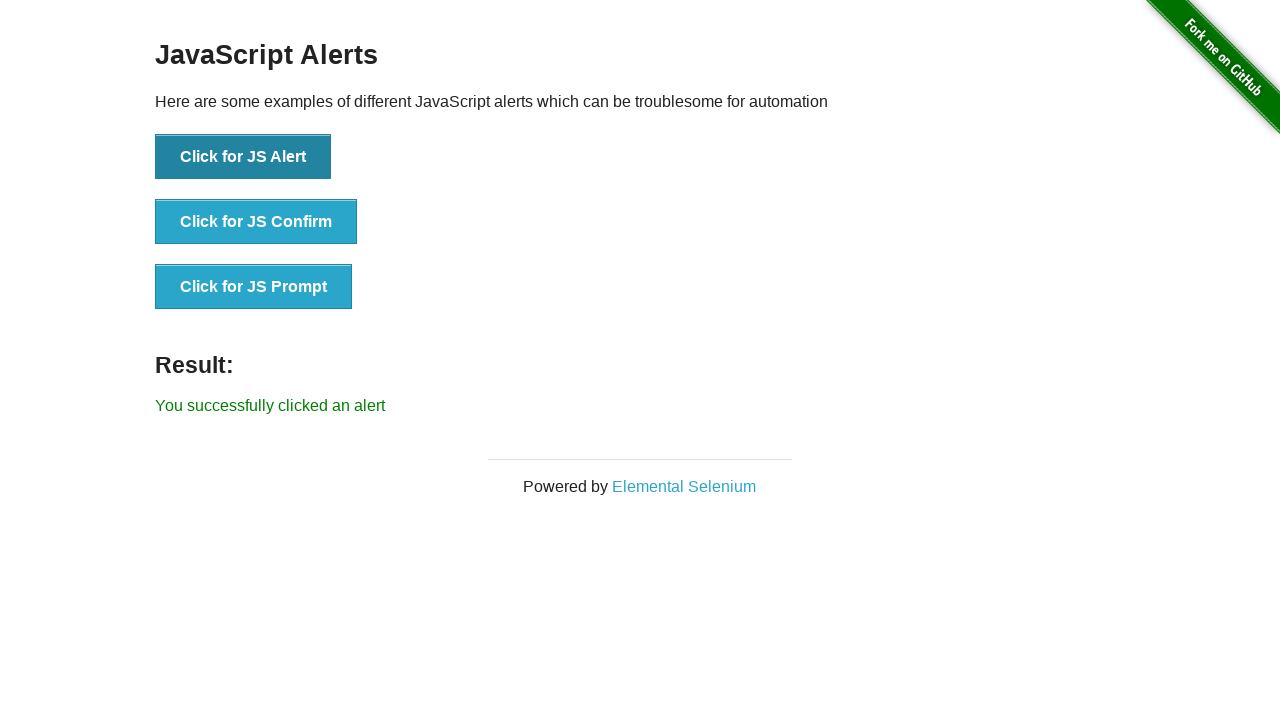

Result element loaded after alert acceptance
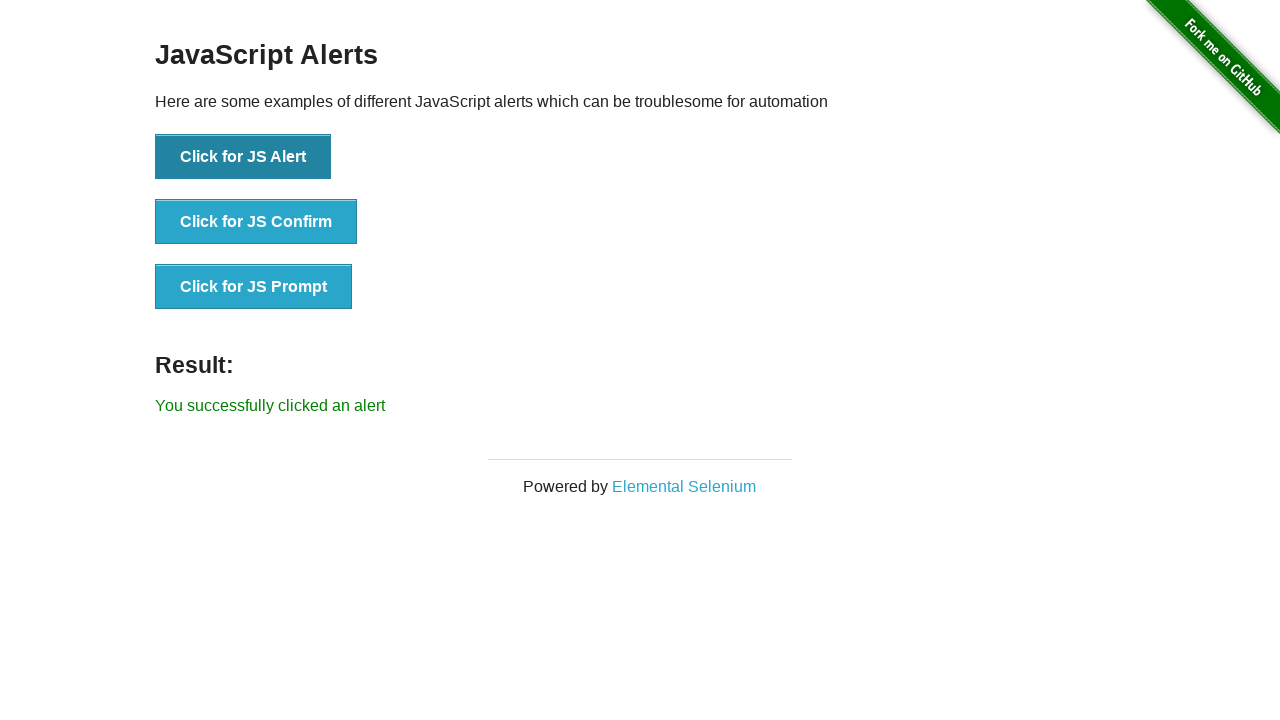

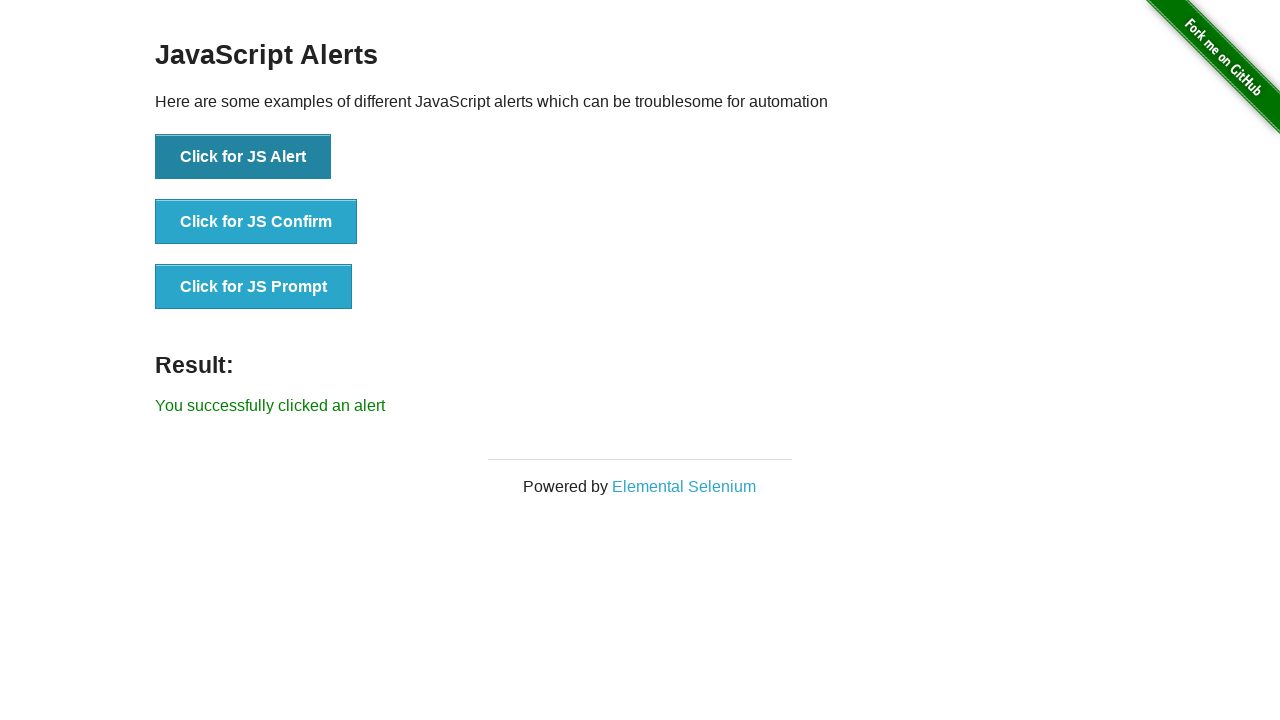